Tests a form submission workflow by filling in personal information fields (first name, last name, job title), selecting a radio button, checking a checkbox, selecting from a dropdown, and entering a date in a datepicker.

Starting URL: http://formy-project.herokuapp.com/form

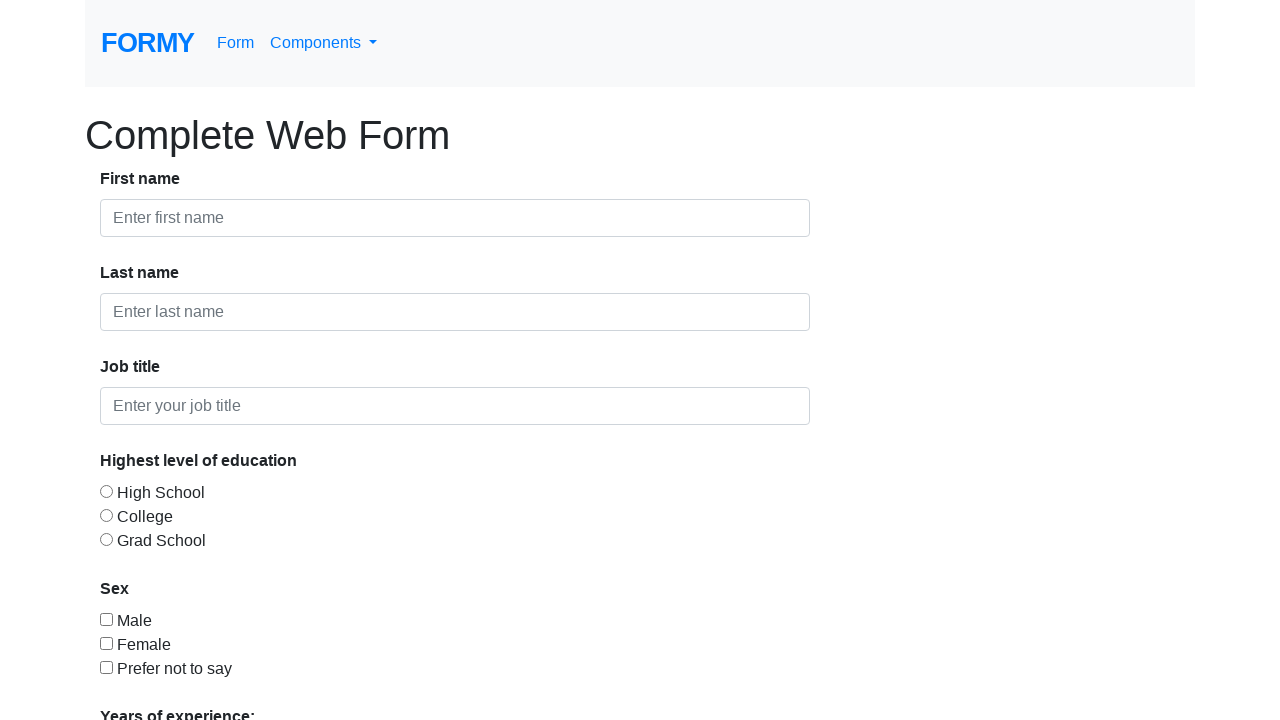

Filled first name field with 'Tam' on #first-name
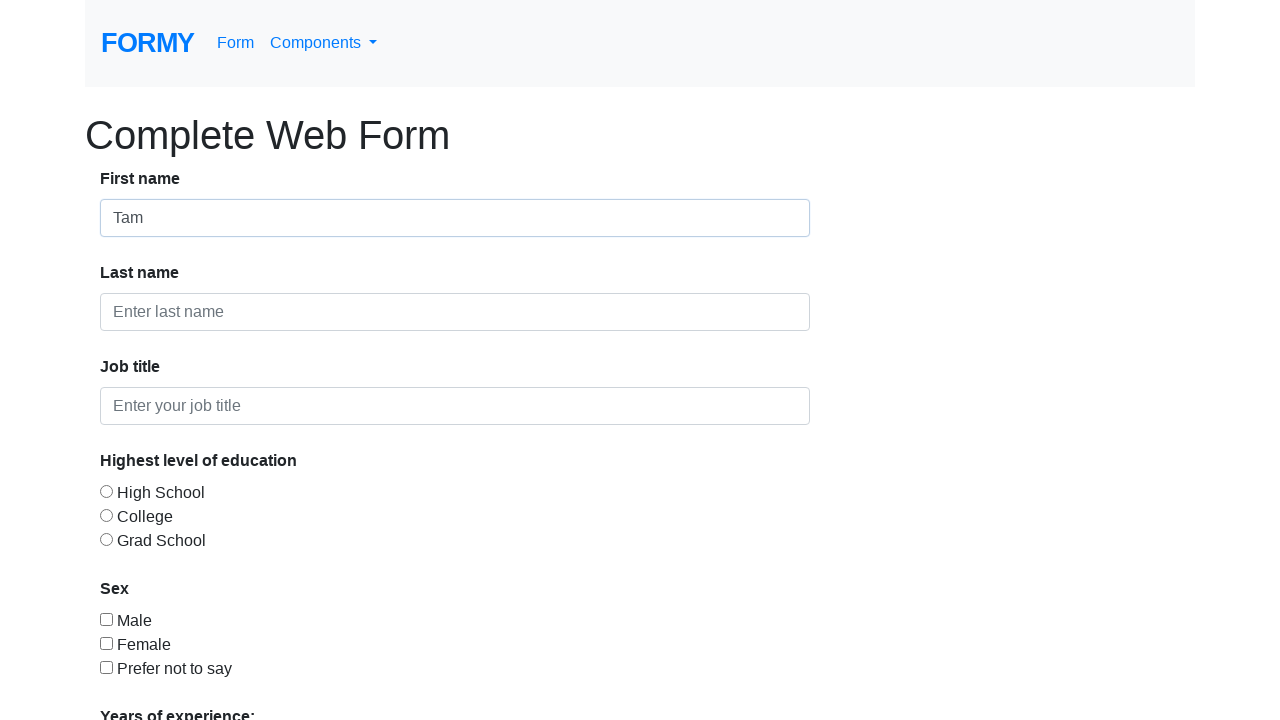

Filled last name field with 'Tran' on #last-name
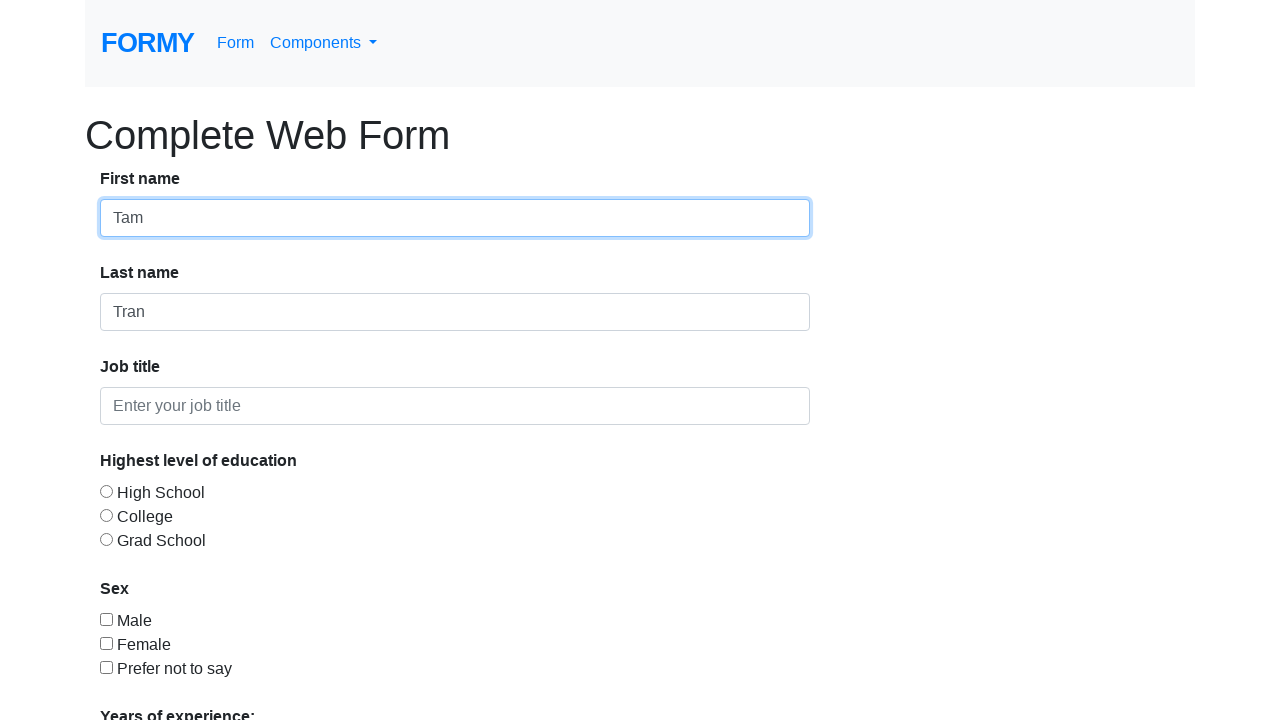

Filled job title field with 'QC' on #job-title
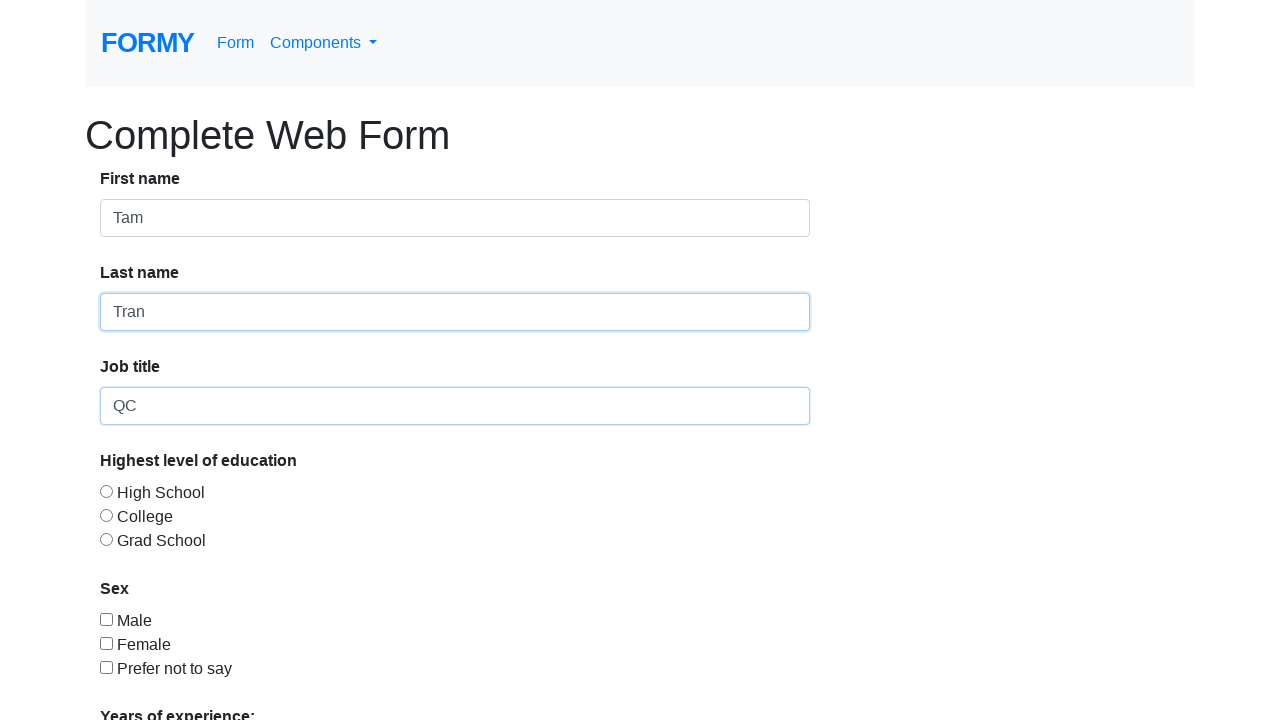

Selected second radio button option at (106, 515) on #radio-button-2
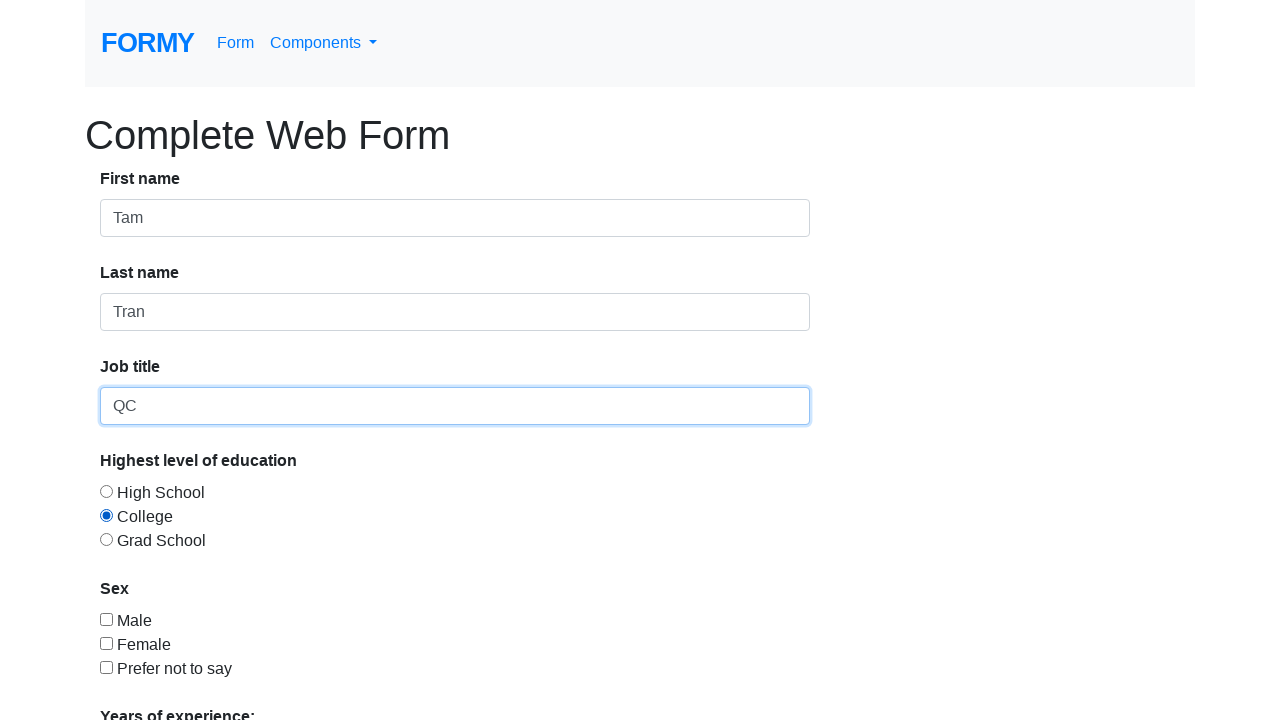

Checked first checkbox option at (106, 619) on #checkbox-1
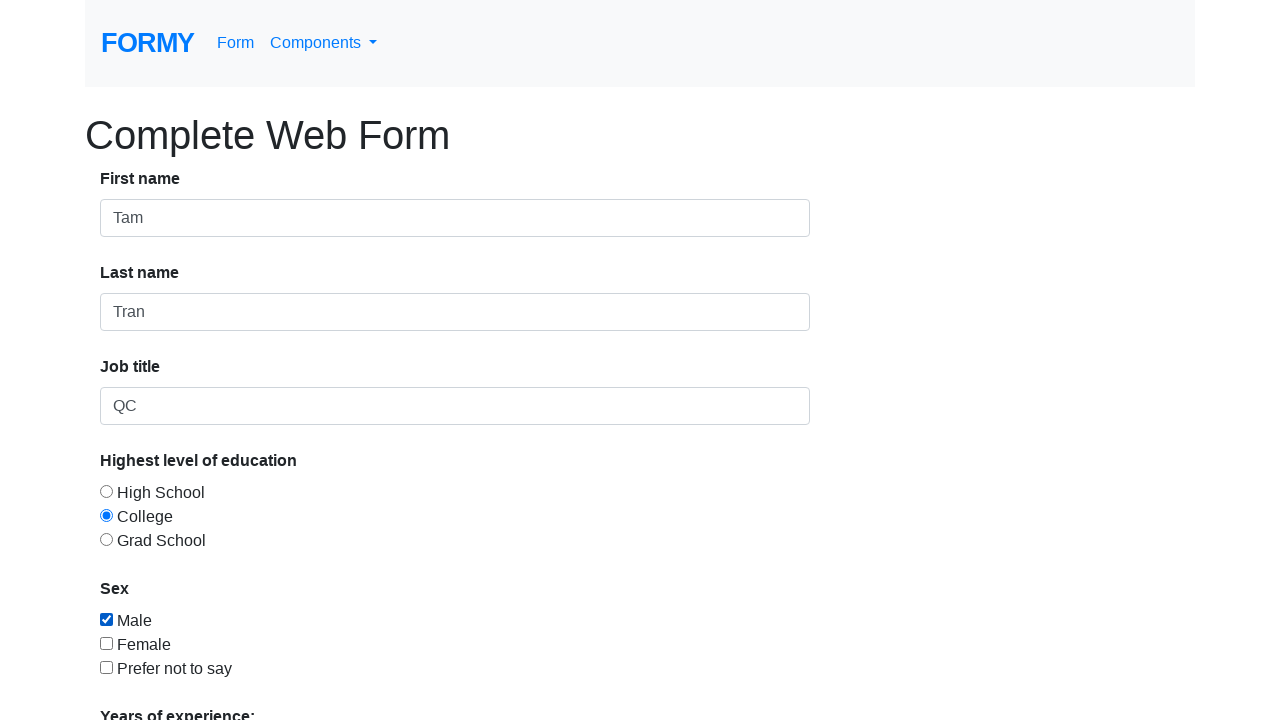

Selected '5-9' from dropdown menu on #select-menu
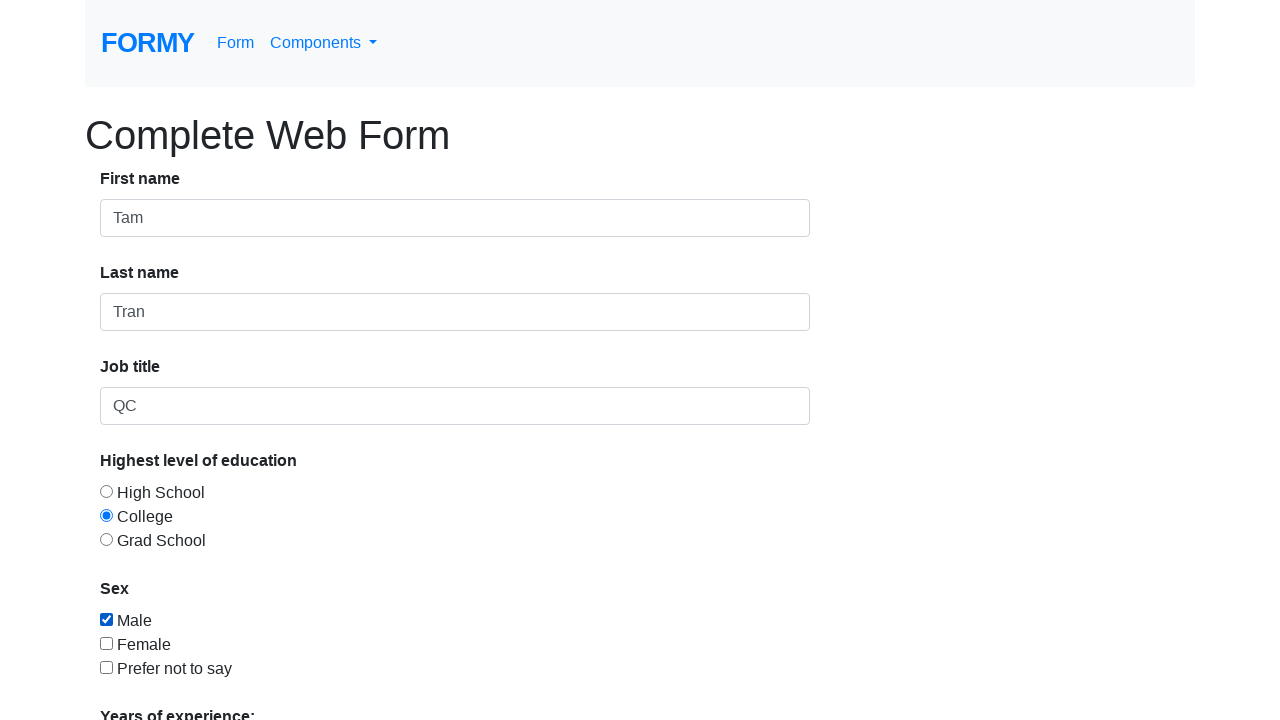

Clicked datepicker to open date selection at (270, 613) on #datepicker
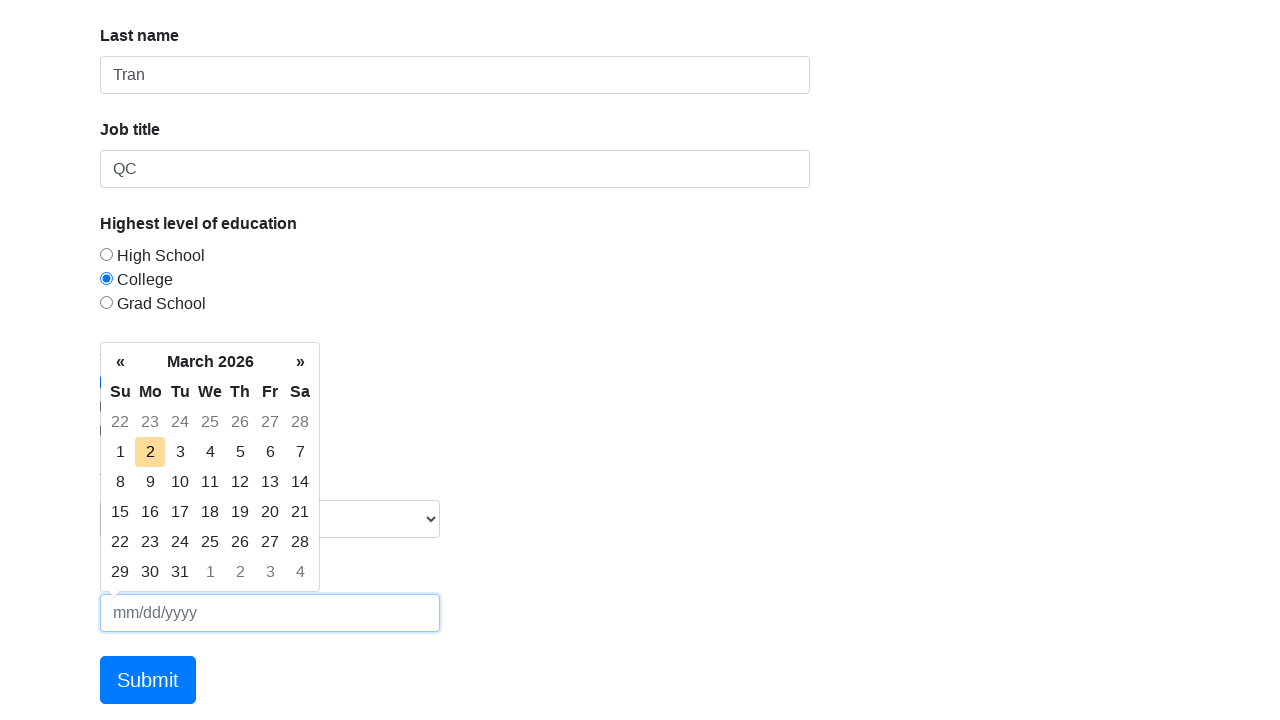

Entered date '12/25/2019' in datepicker field on #datepicker
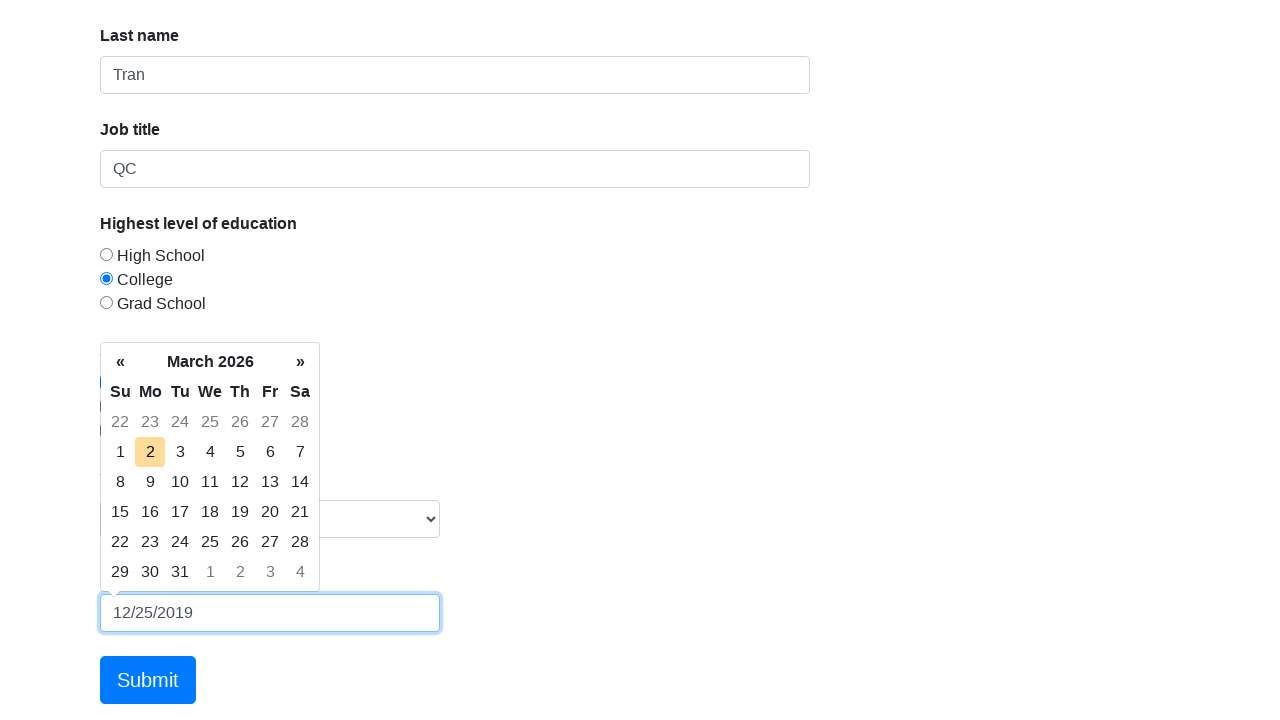

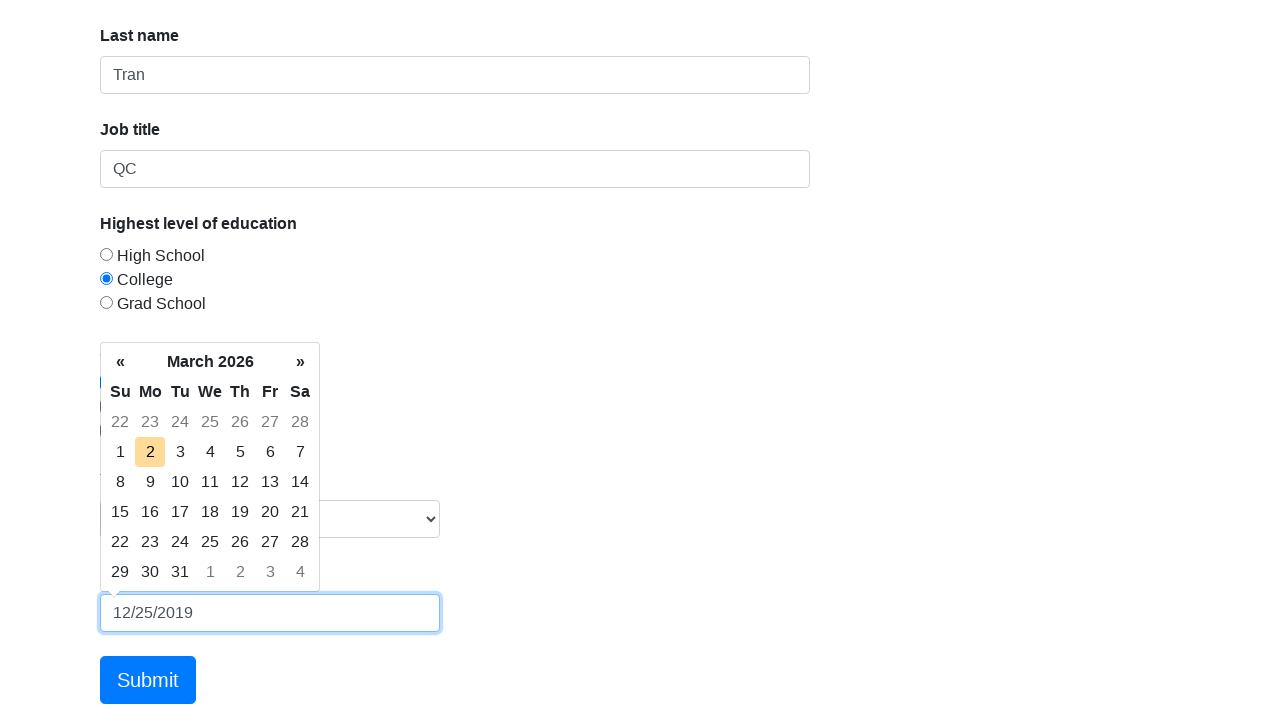